Tests alert handling functionality by triggering a confirmation alert and accepting it

Starting URL: https://demoqa.com/alerts

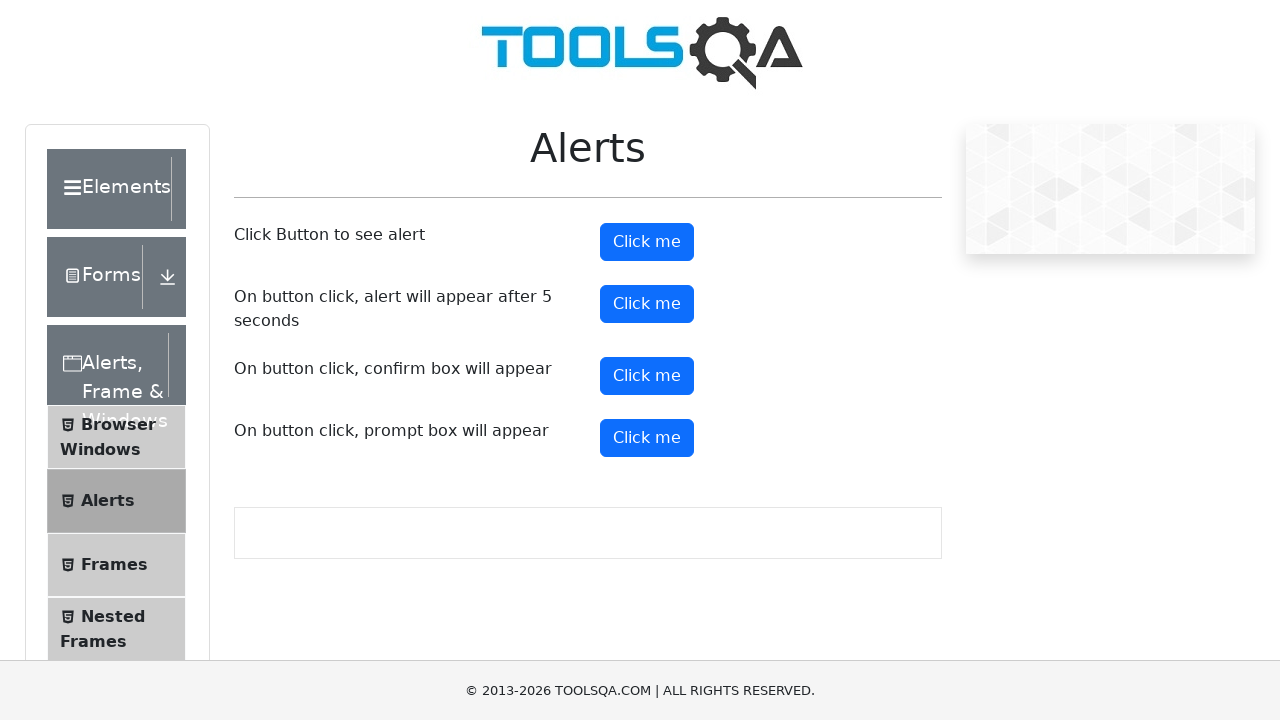

Clicked confirmation alert button at (647, 376) on #confirmButton
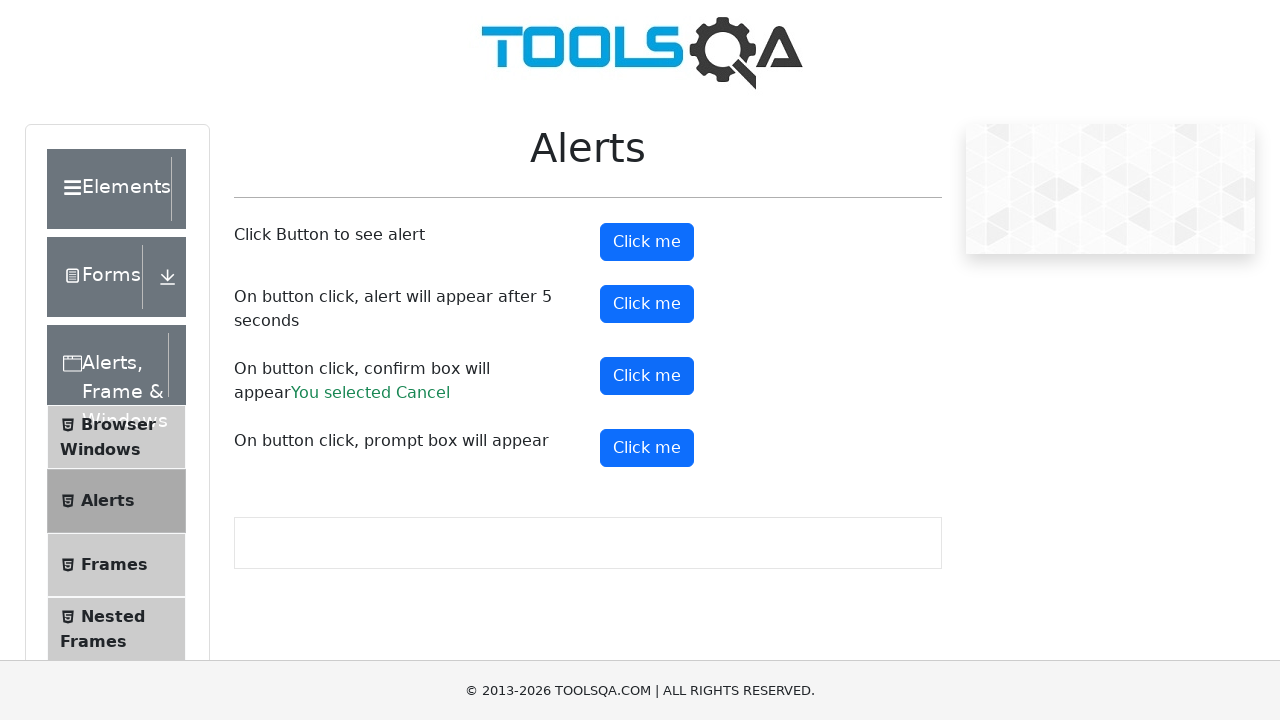

Set up dialog handler to accept alerts
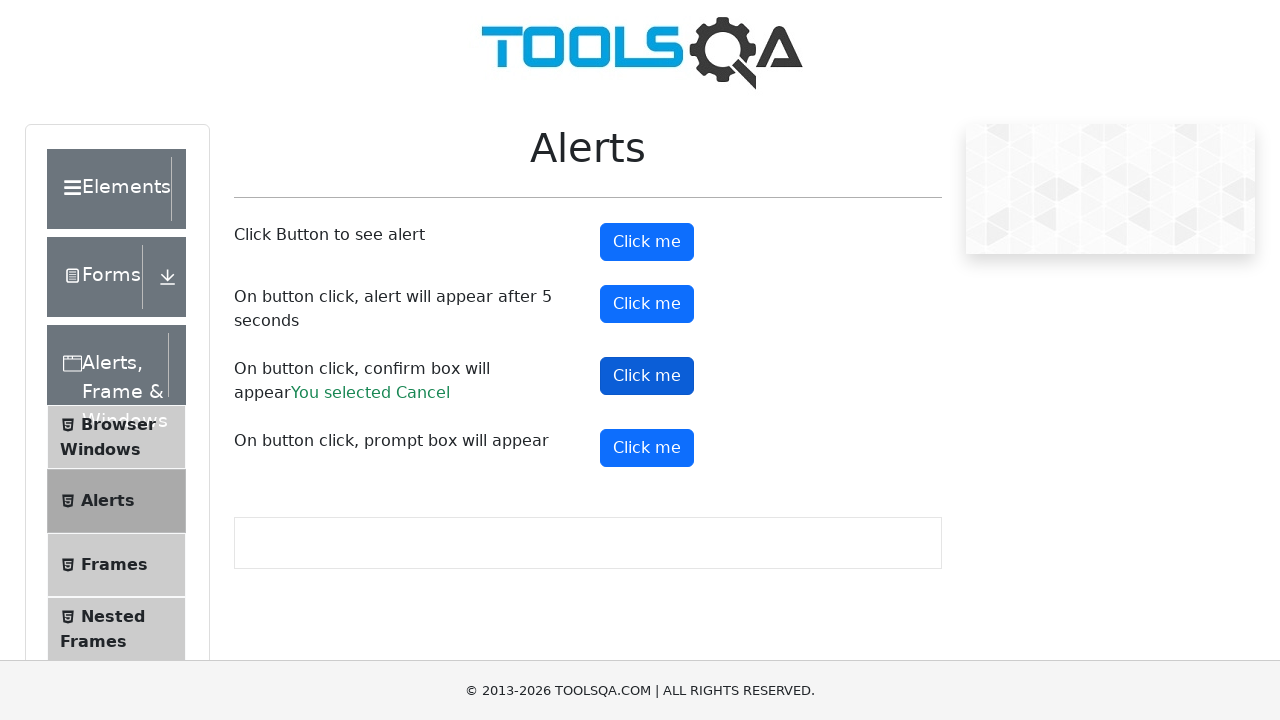

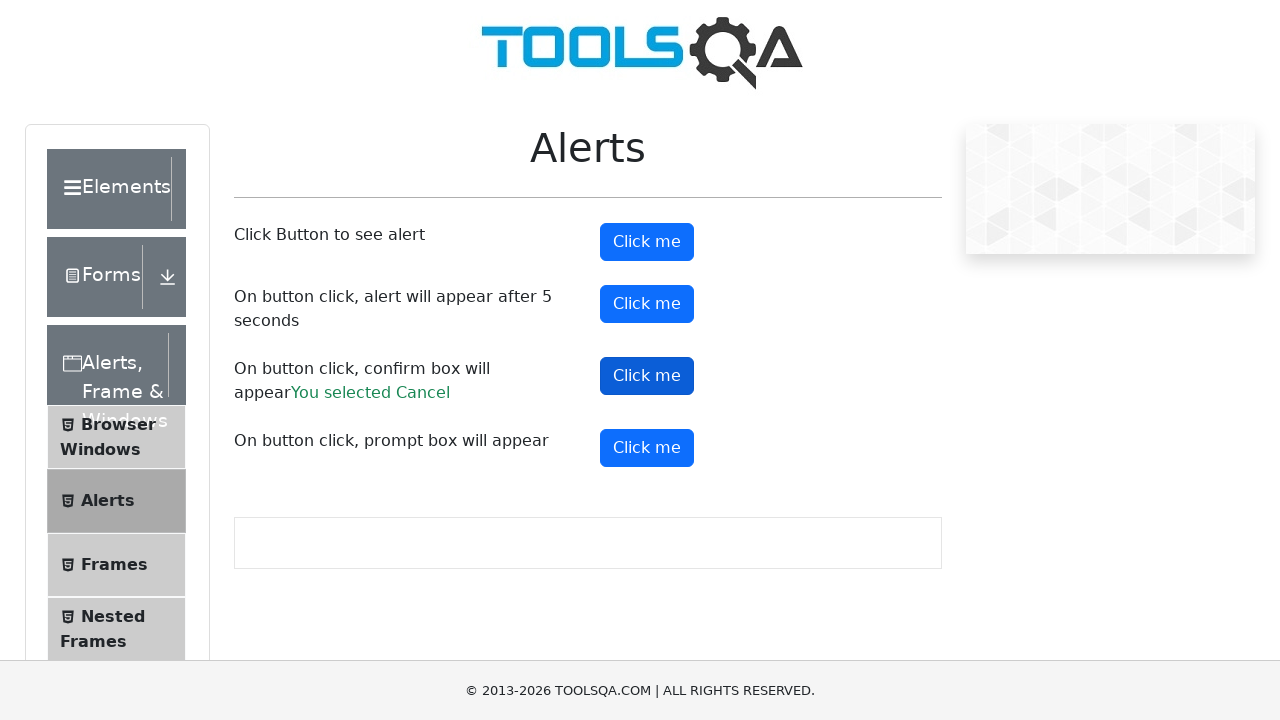